Tests that Clear completed button is hidden when no items are completed

Starting URL: https://demo.playwright.dev/todomvc

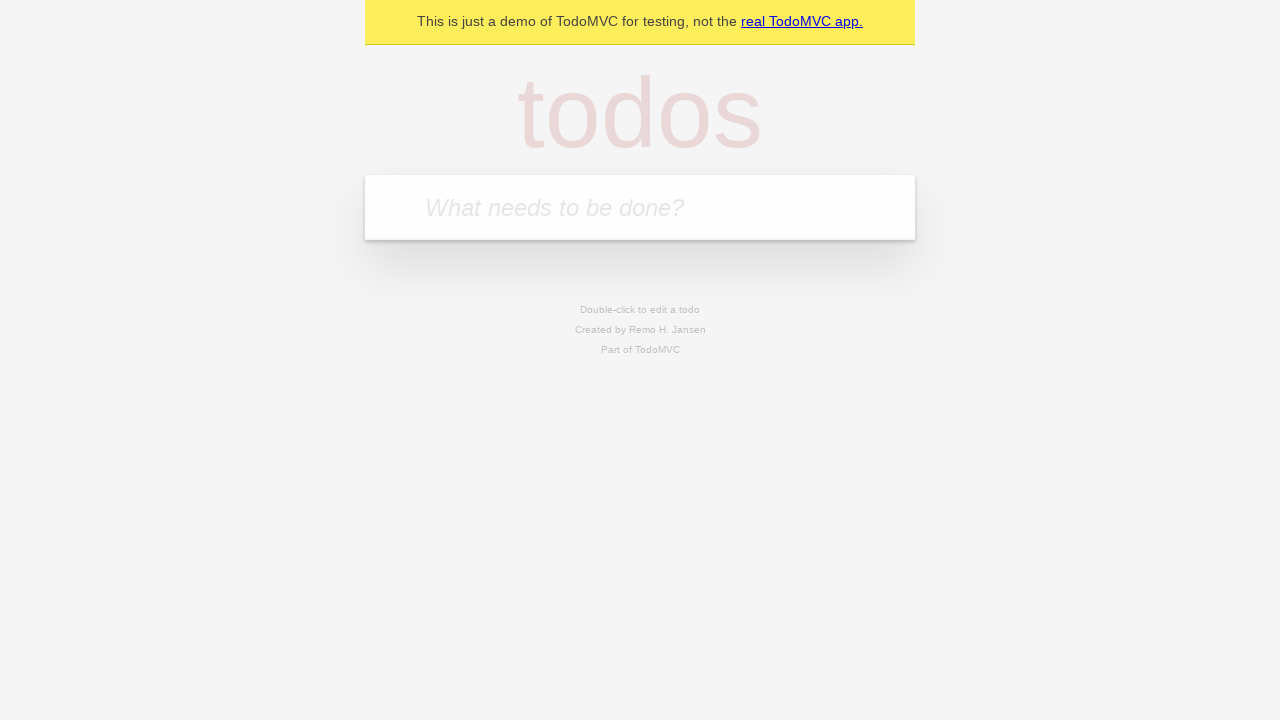

Filled input field with 'buy some cheese' on internal:attr=[placeholder="What needs to be done?"i]
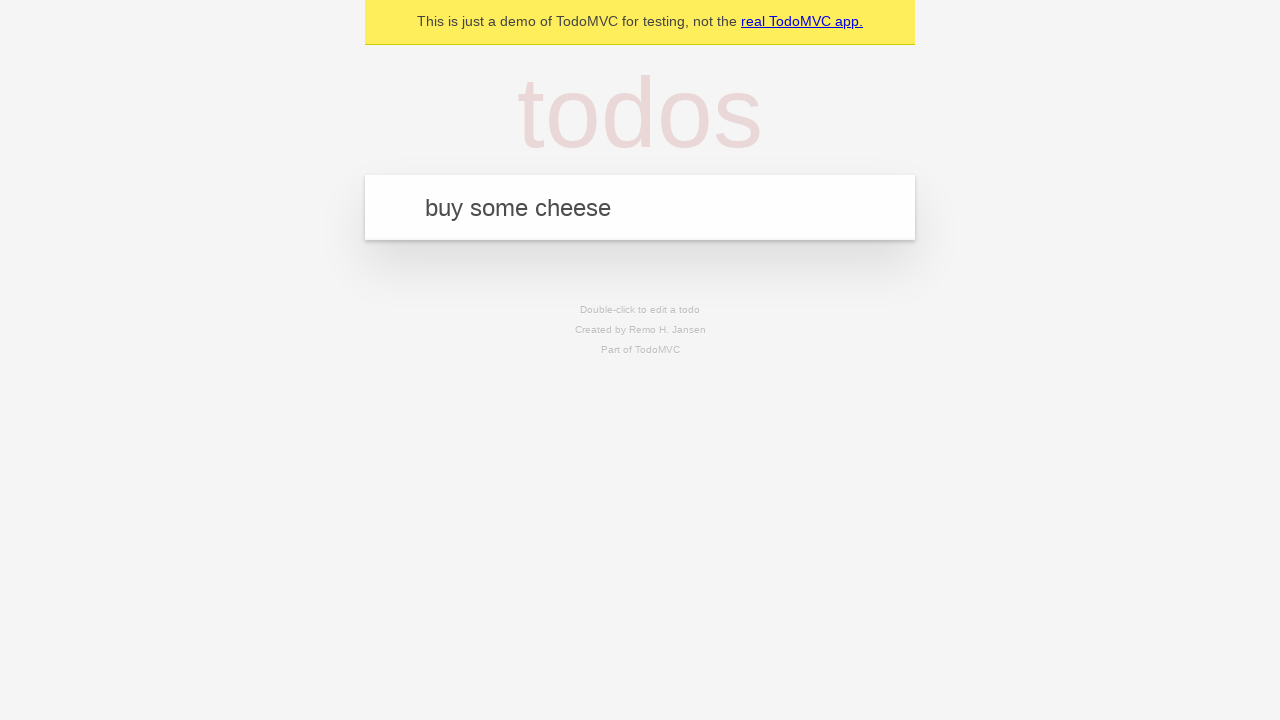

Pressed Enter to create first todo item on internal:attr=[placeholder="What needs to be done?"i]
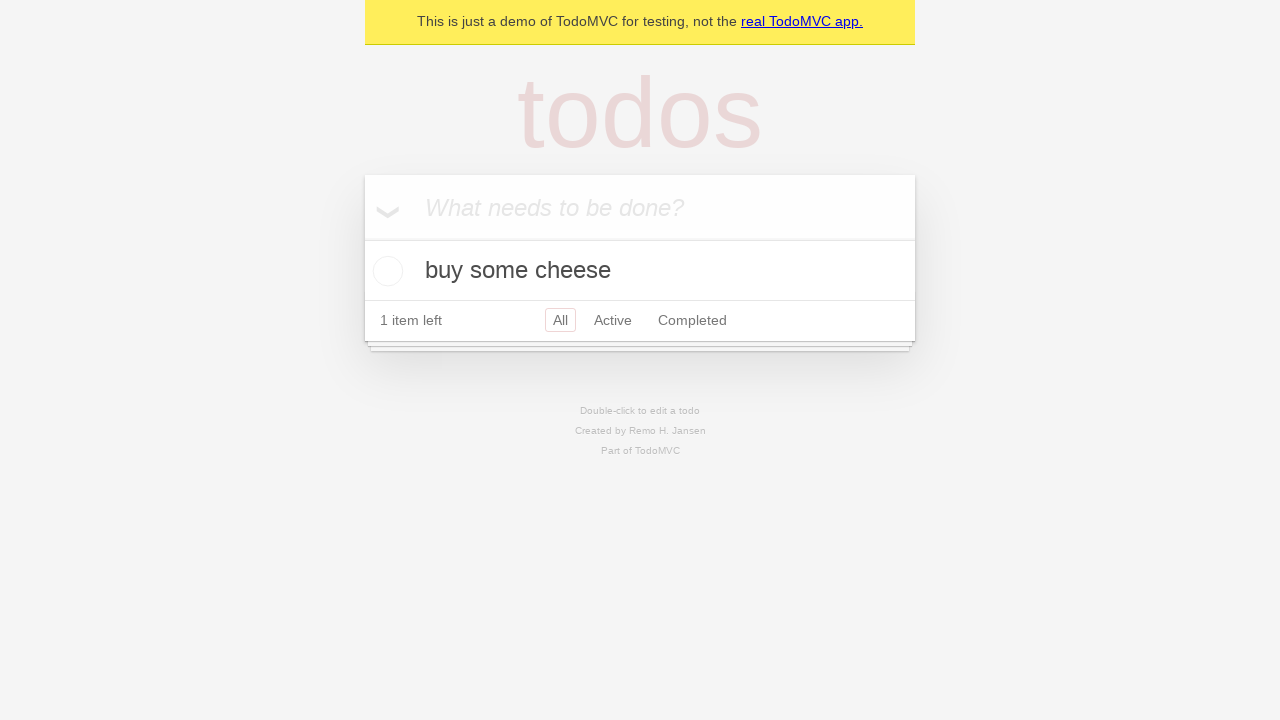

Filled input field with 'feed the cat' on internal:attr=[placeholder="What needs to be done?"i]
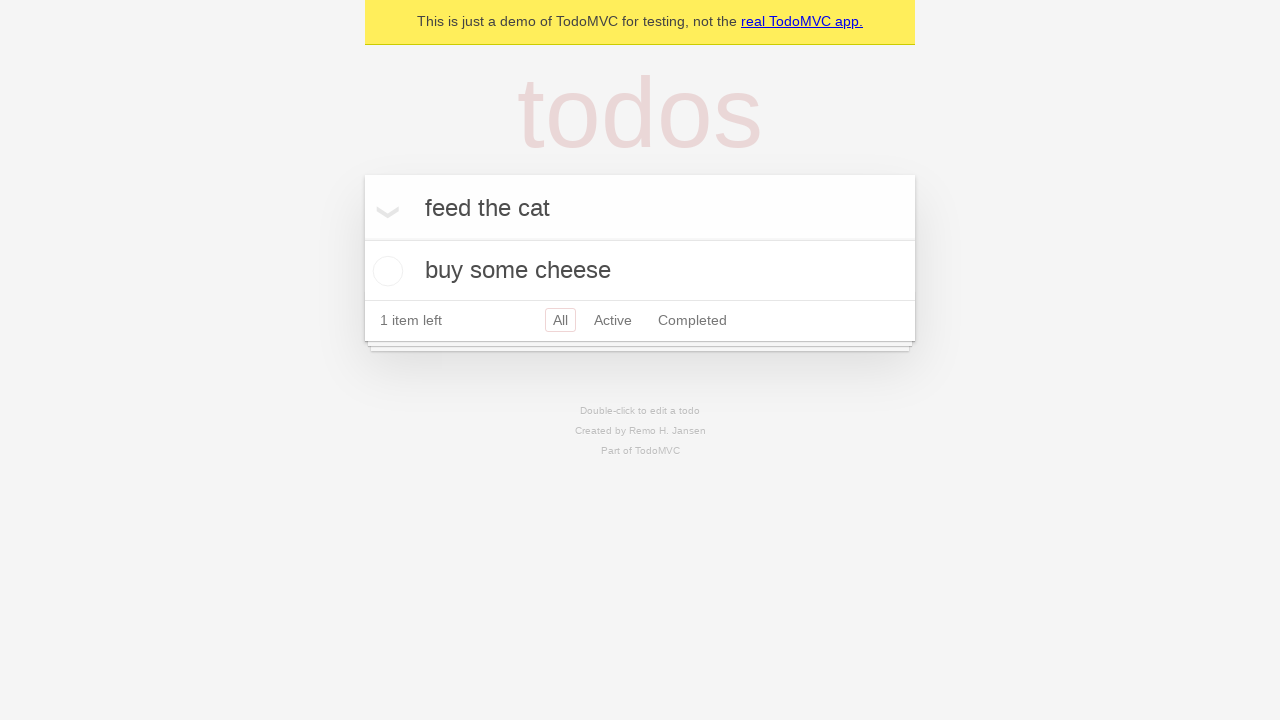

Pressed Enter to create second todo item on internal:attr=[placeholder="What needs to be done?"i]
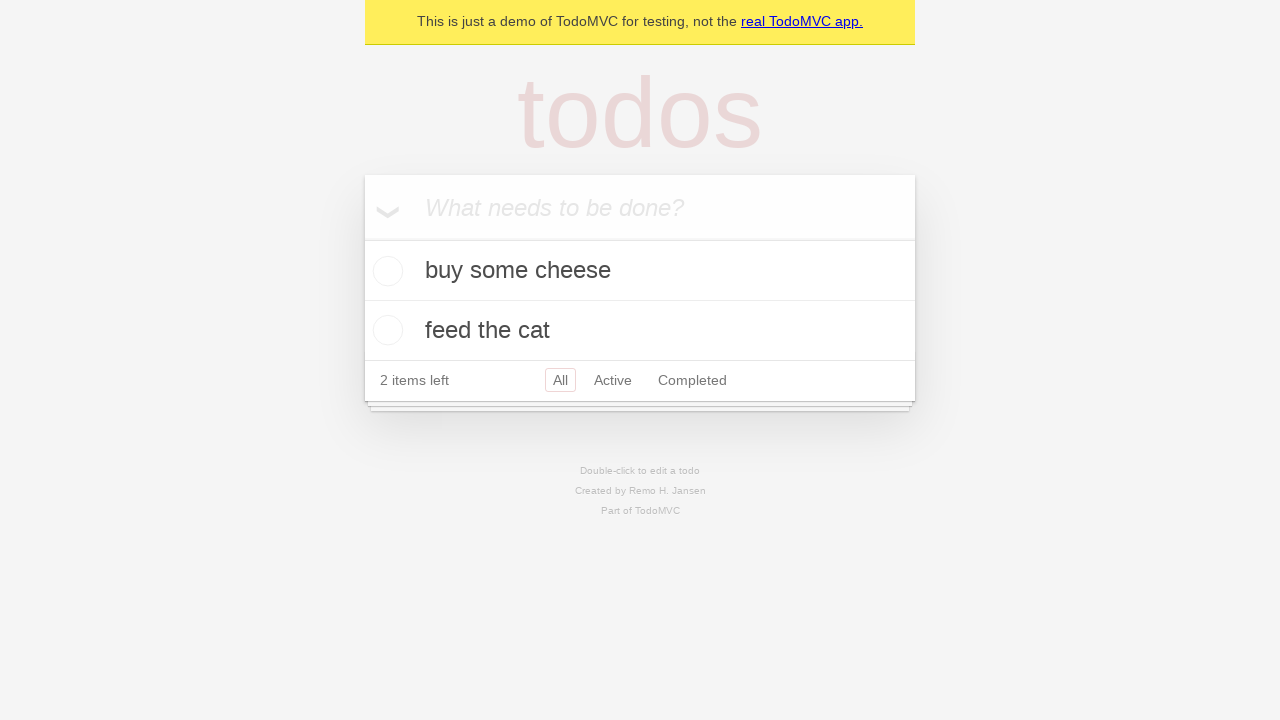

Filled input field with 'book a doctors appointment' on internal:attr=[placeholder="What needs to be done?"i]
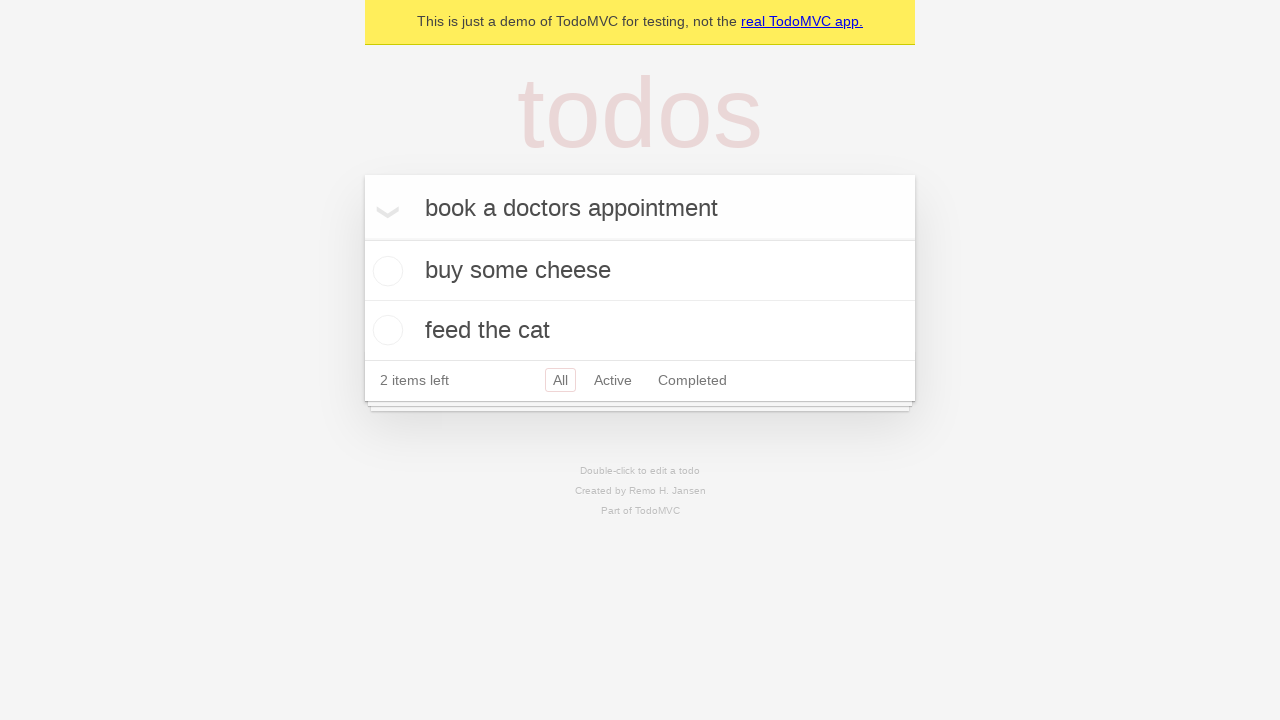

Pressed Enter to create third todo item on internal:attr=[placeholder="What needs to be done?"i]
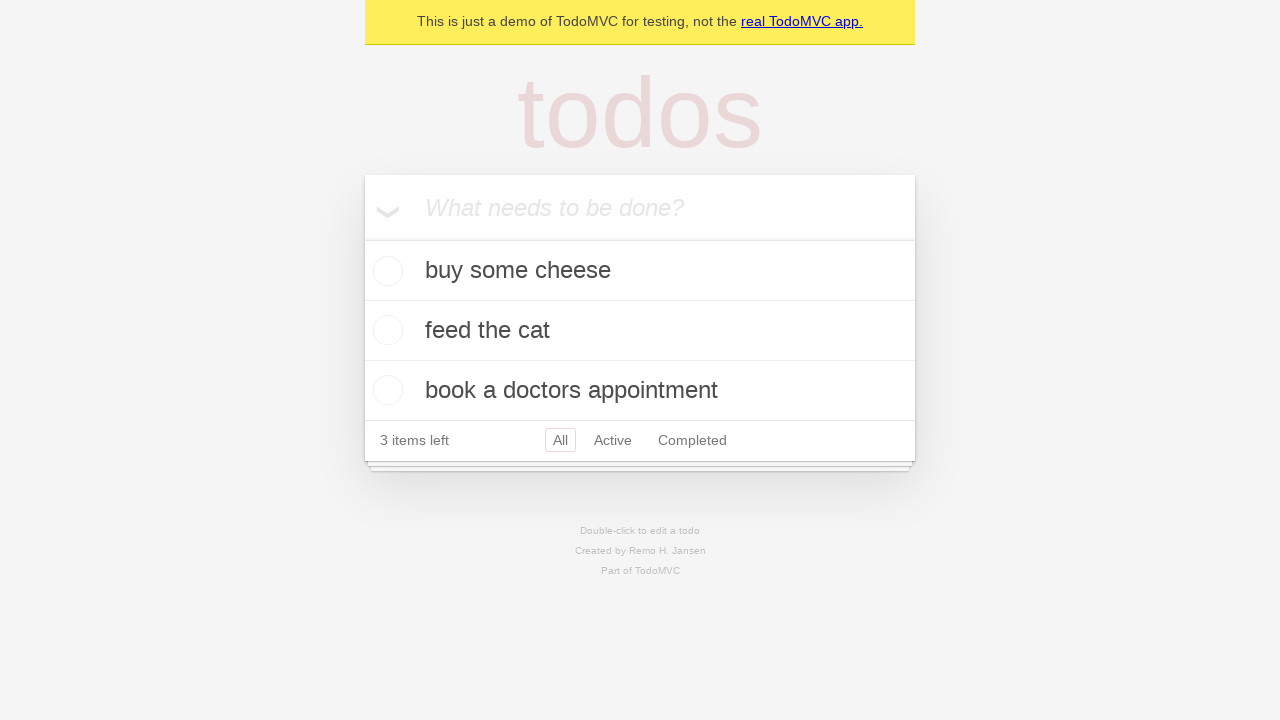

Checked the first todo item as completed at (385, 271) on .todo-list li .toggle >> nth=0
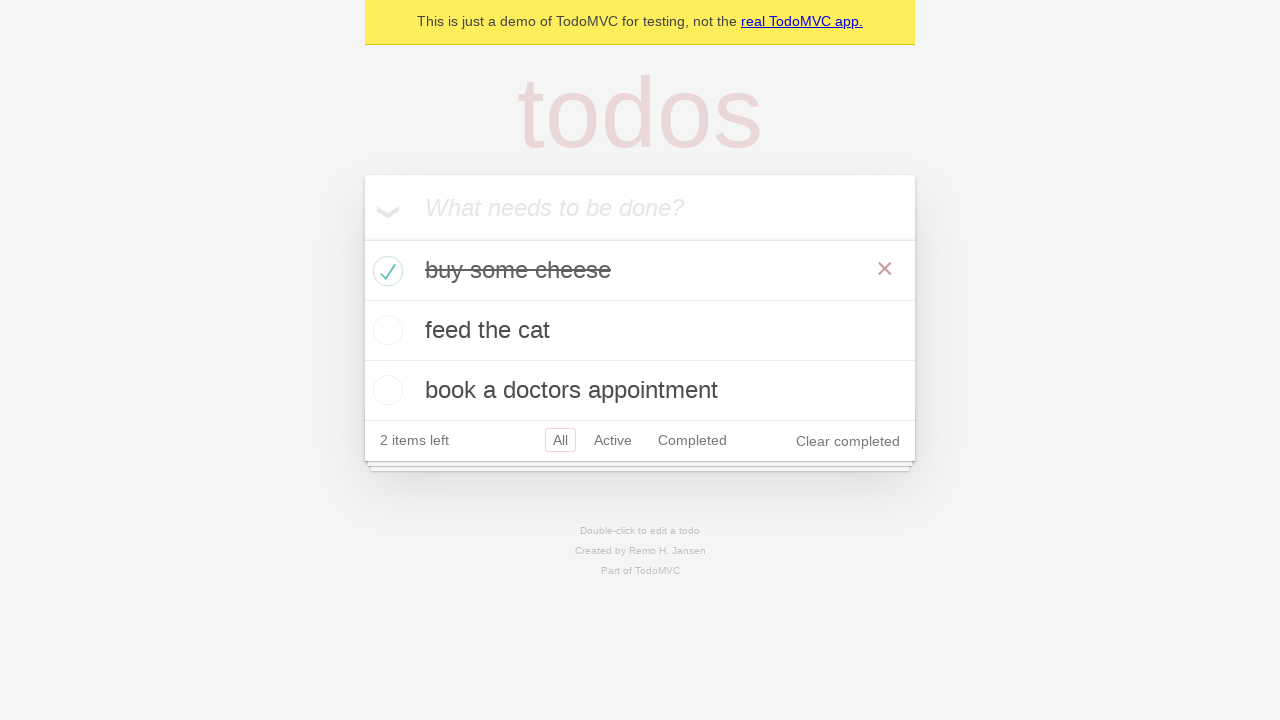

Clicked 'Clear completed' button to remove completed item at (848, 441) on internal:role=button[name="Clear completed"i]
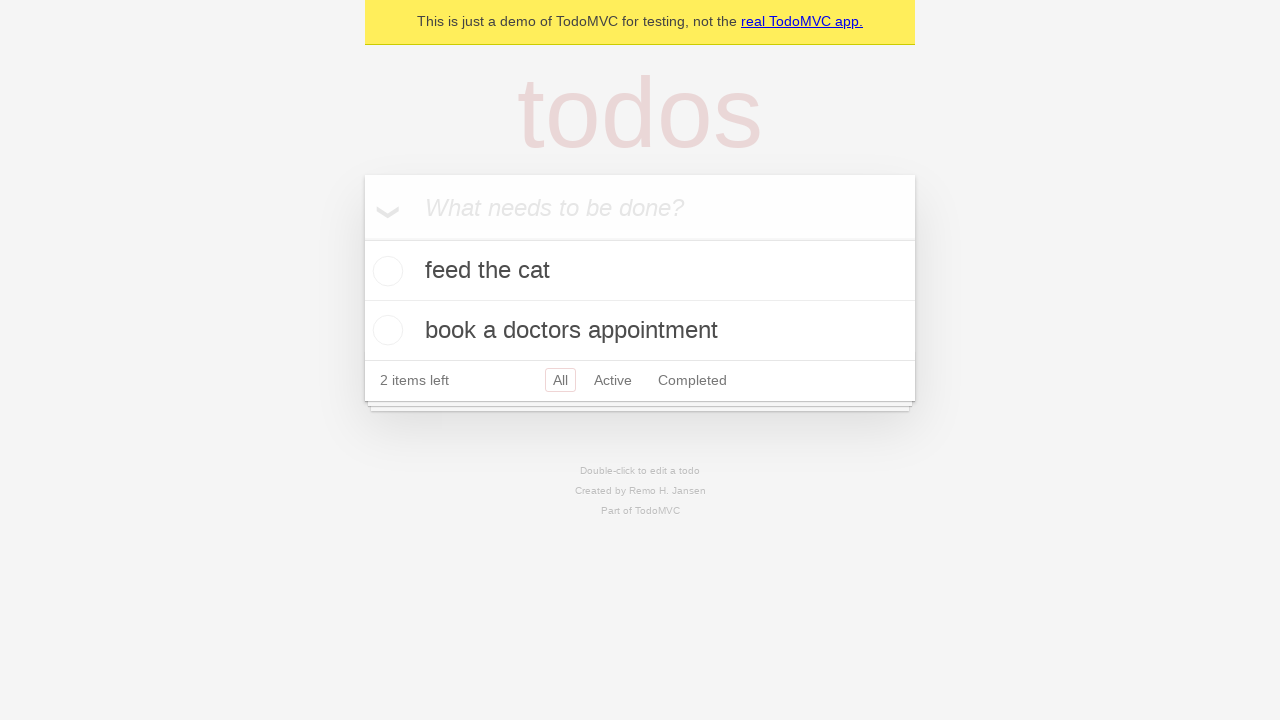

'Clear completed' button is now hidden since no items are completed
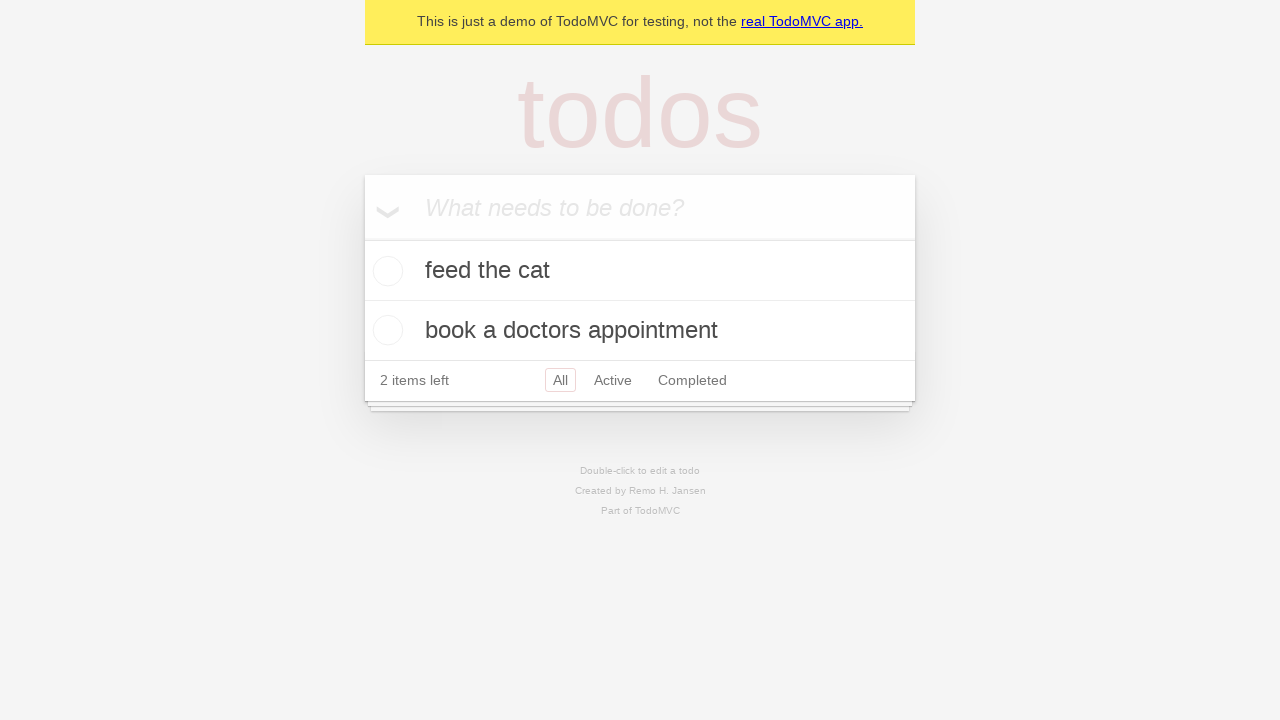

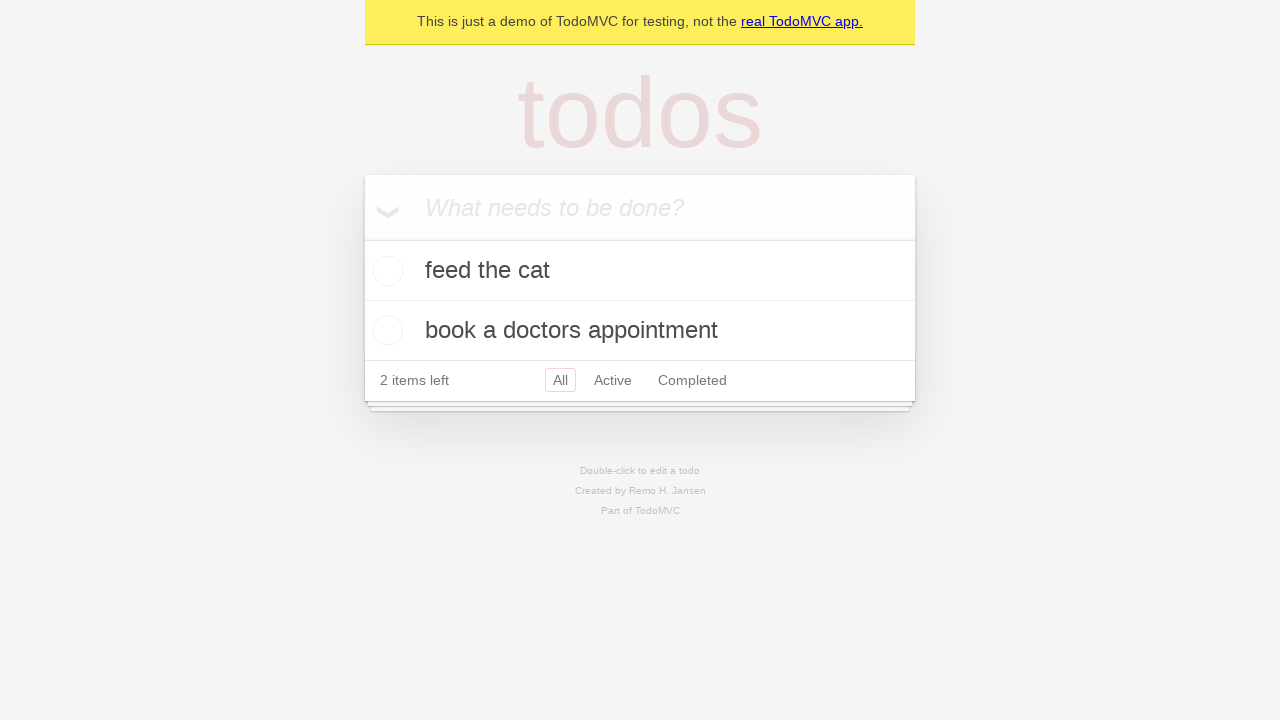